Tests an EMI (Equated Monthly Installment) calculator by entering loan amount, interest rate, and loan tenure, then verifying the calculated EMI result matches the expected value.

Starting URL: http://www.deal4loans.com/Contents_Calculators.php

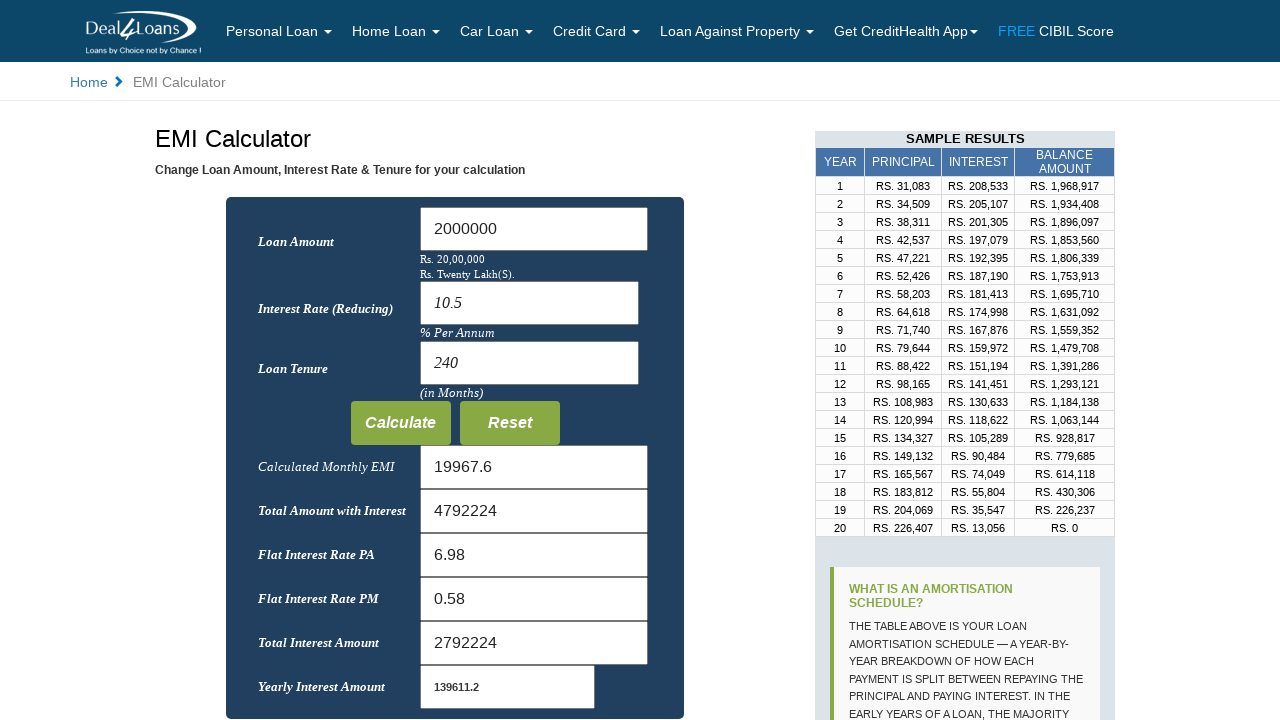

EMI Calculator page loaded - header element found
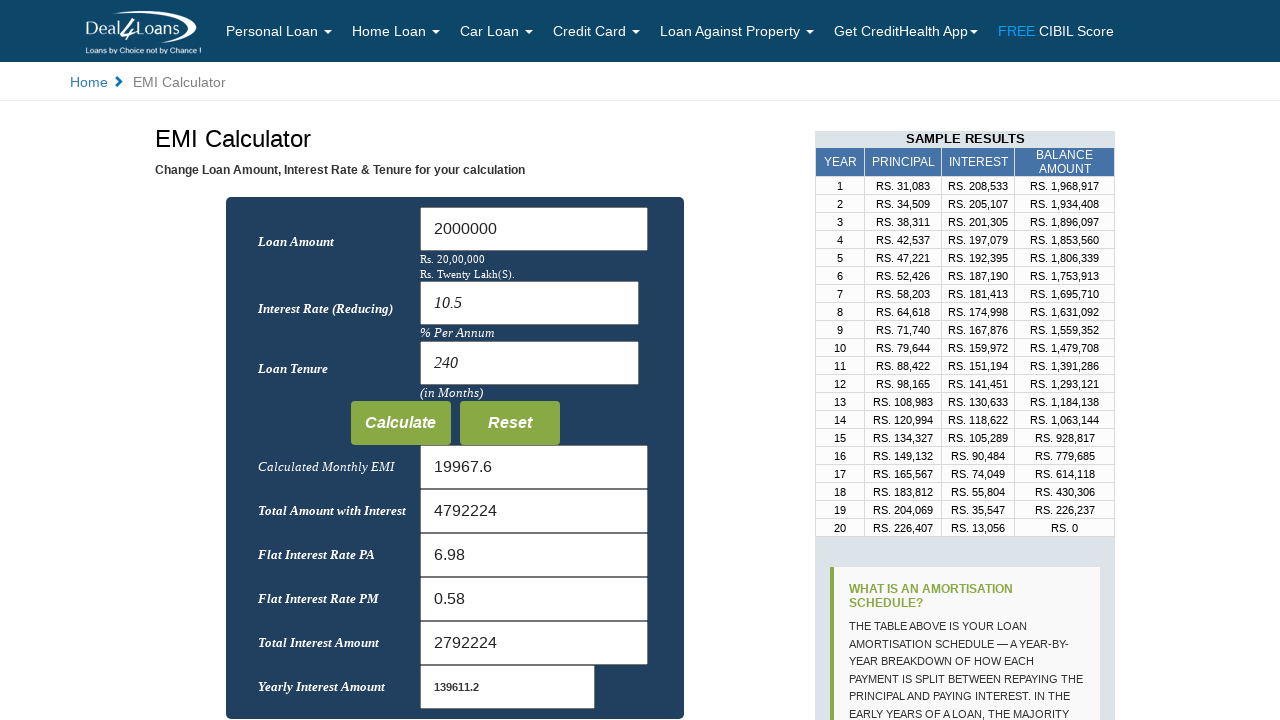

Entered loan amount: 5000 on #Loan_Amount
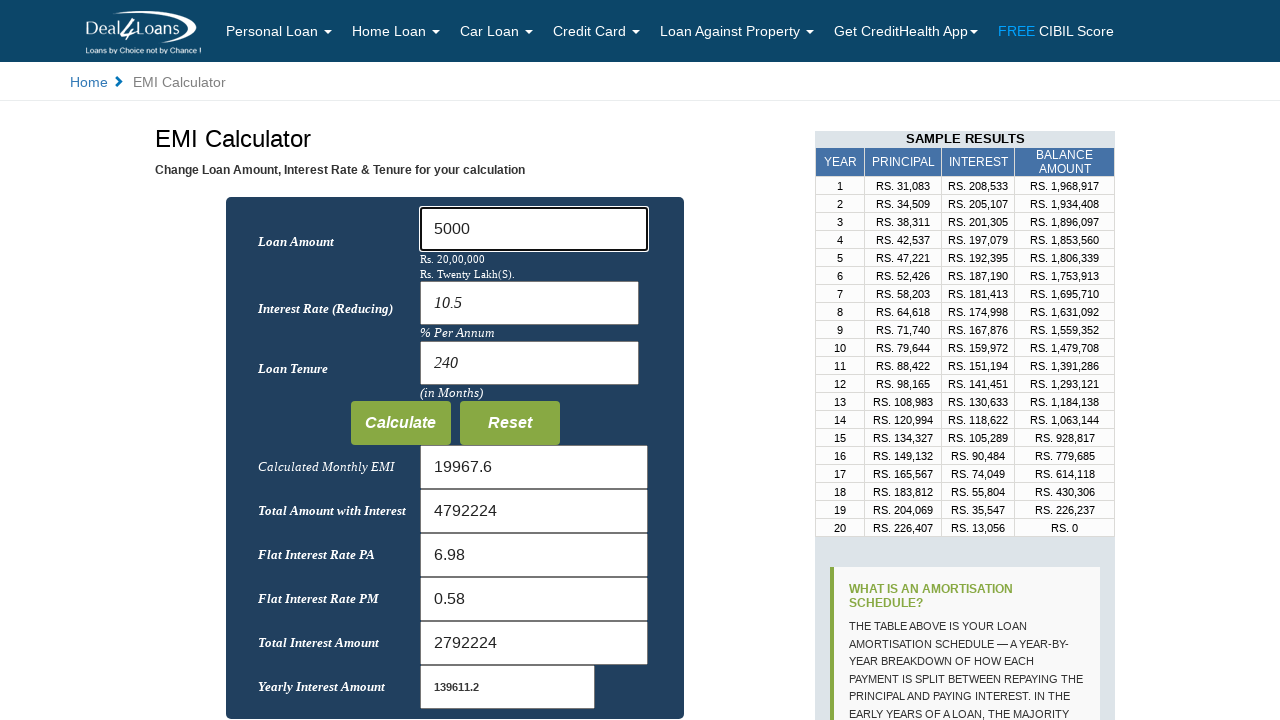

Clicked on interest rate field to trigger loan amount text update at (529, 303) on input[name='rate']
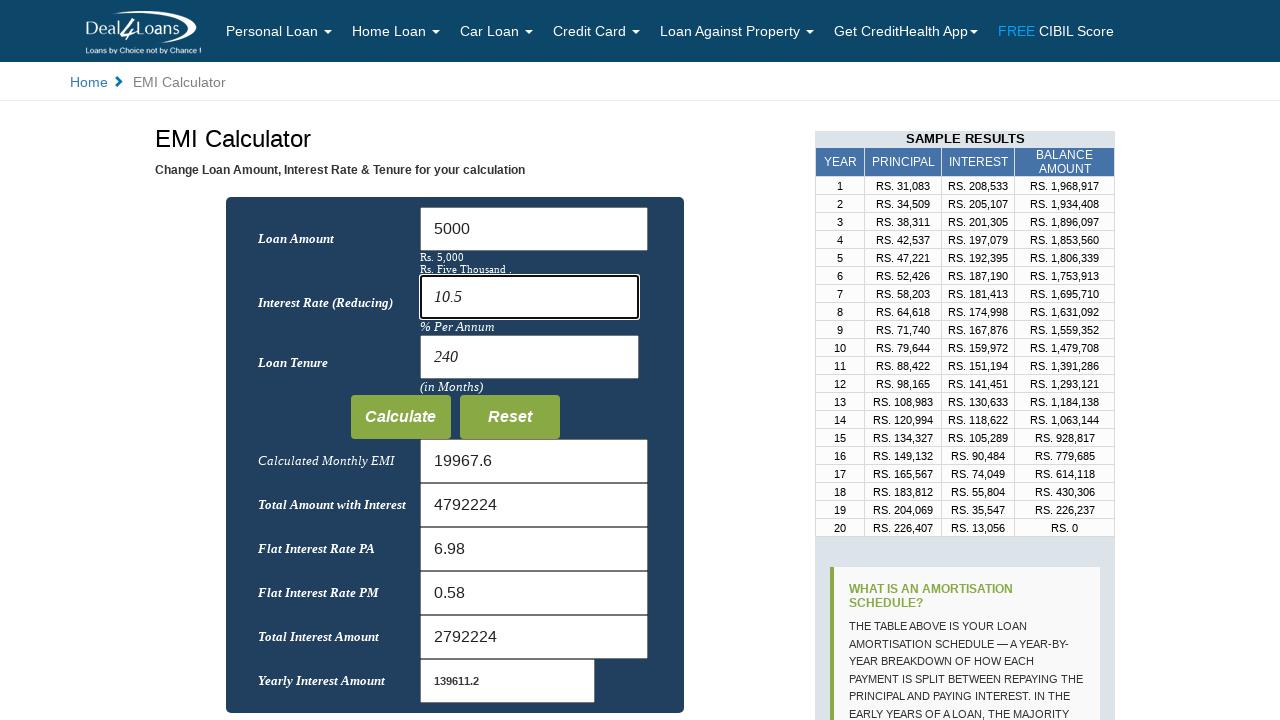

Loan amount text element loaded
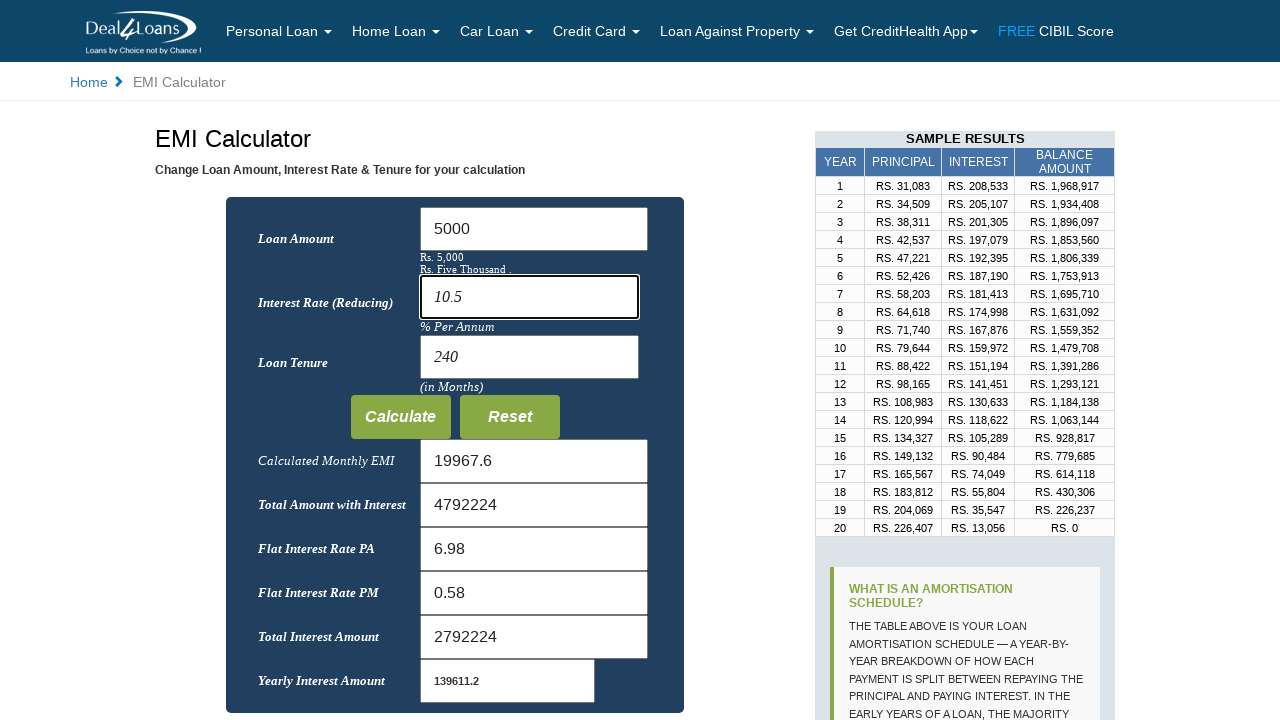

Entered interest rate: 5% on input[name='rate']
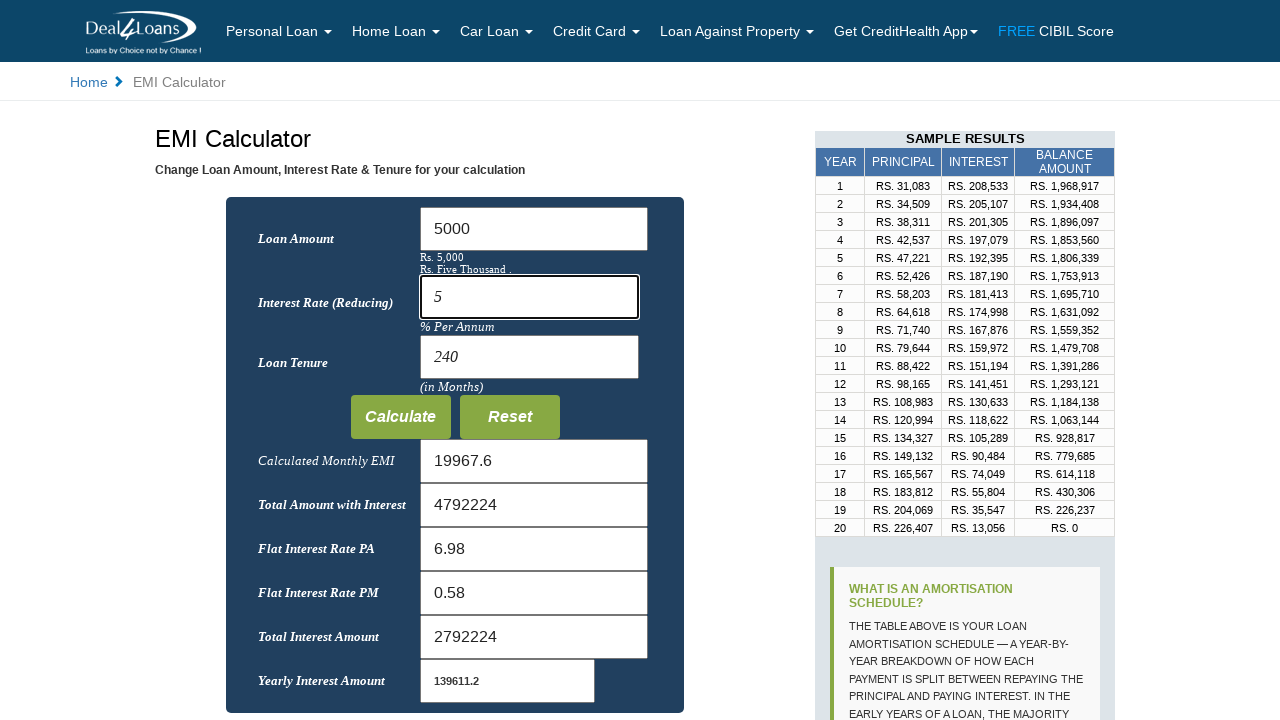

Entered loan tenure: 20 months on input[name='months']
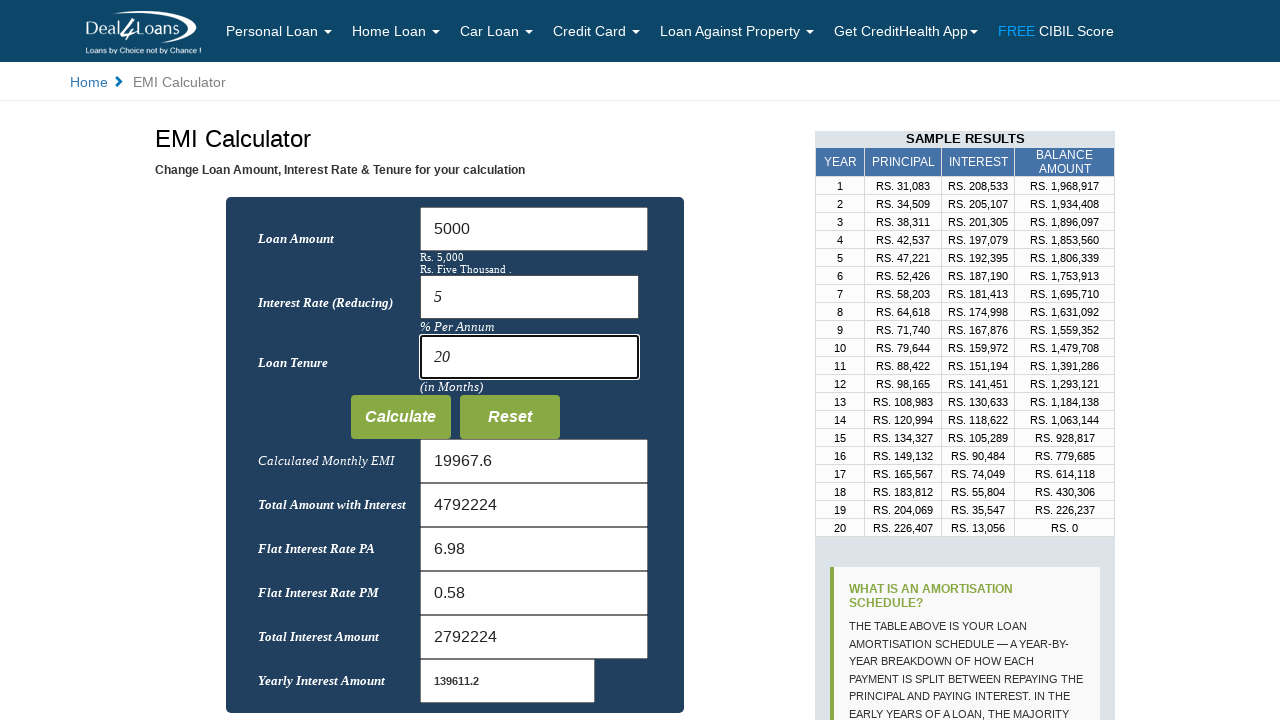

Clicked Calculate button to compute EMI at (400, 417) on input[value='Calculate']
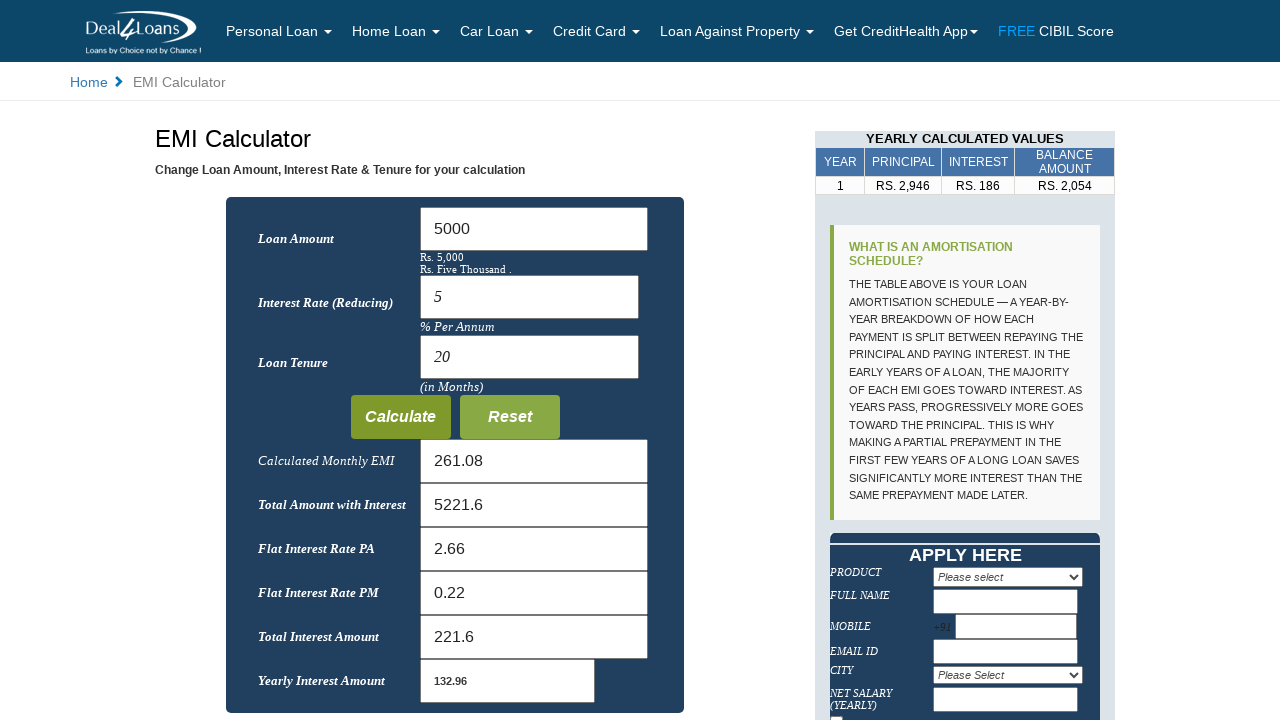

EMI calculation result loaded and displayed
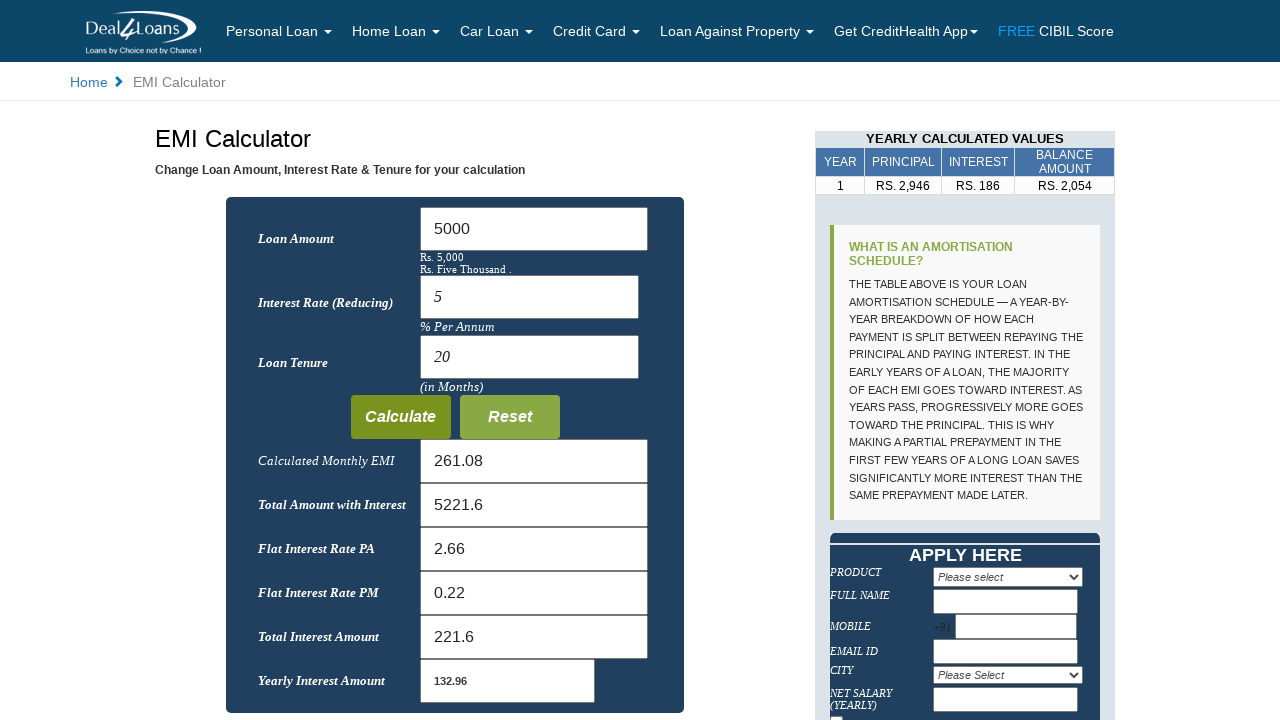

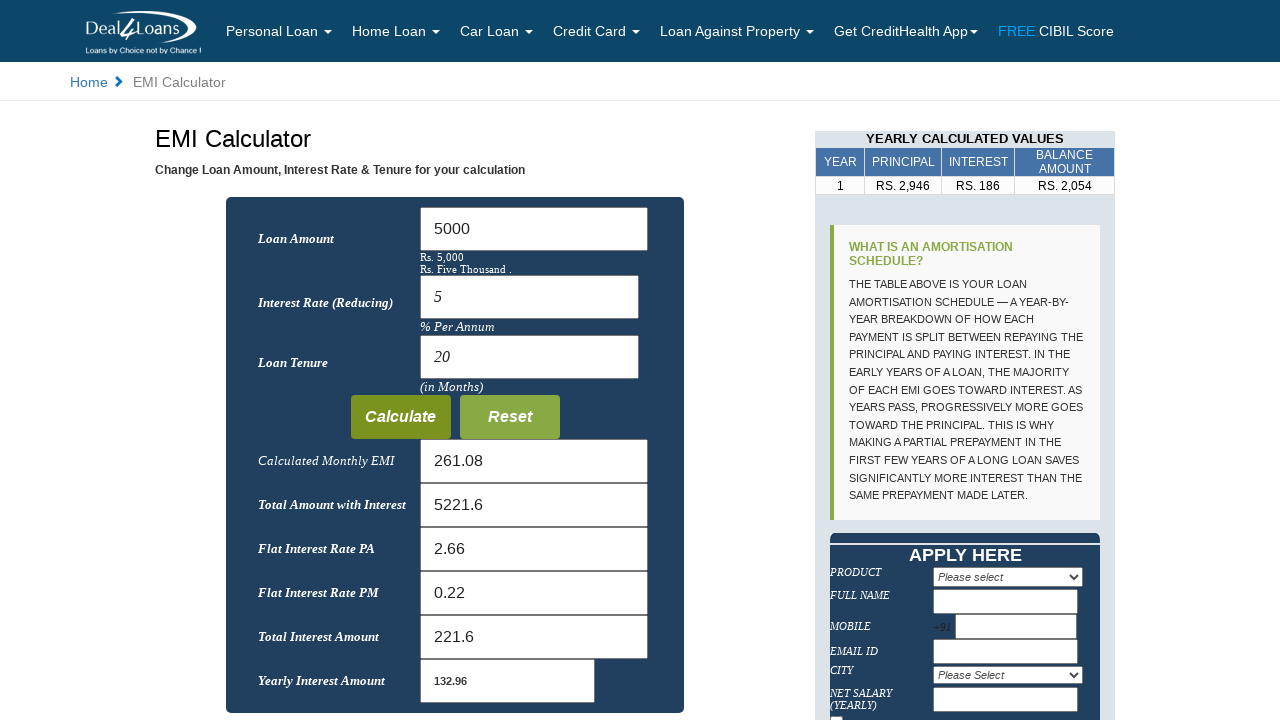